Tests a math challenge form by retrieving a value from an element attribute, calculating a mathematical result, and submitting the answer along with checkbox selections

Starting URL: http://suninjuly.github.io/get_attribute.html

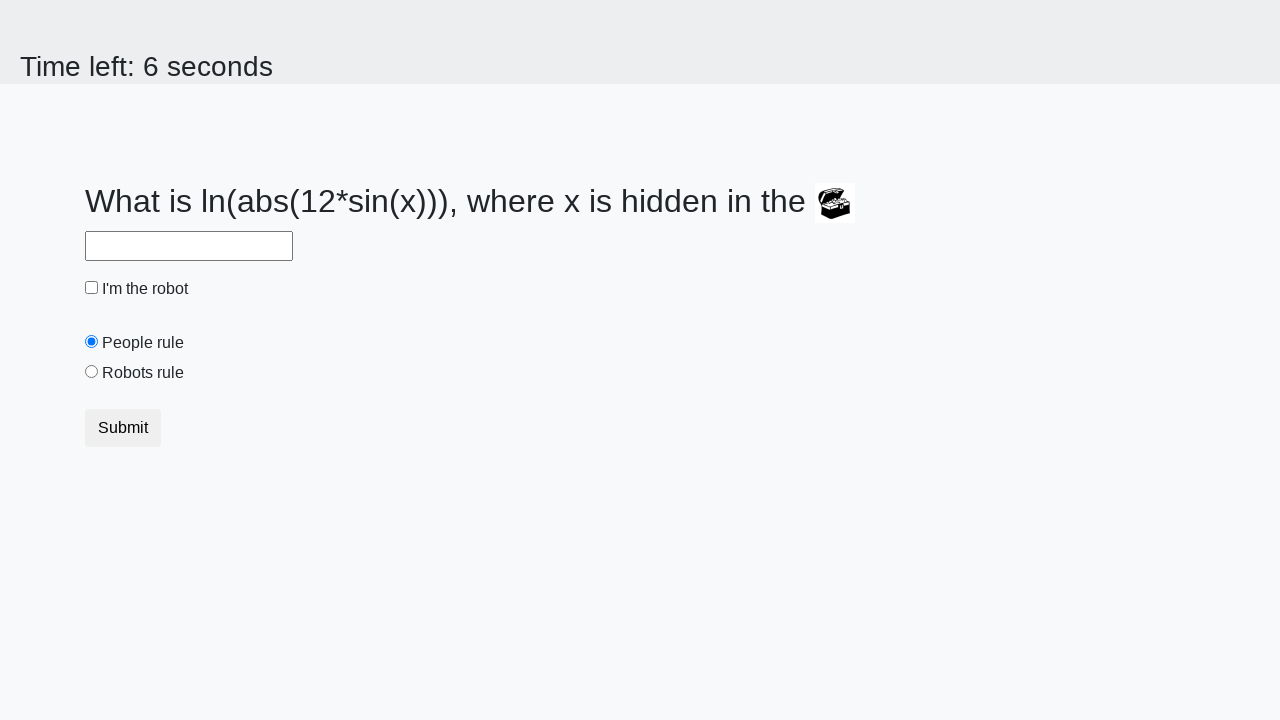

Located treasure element
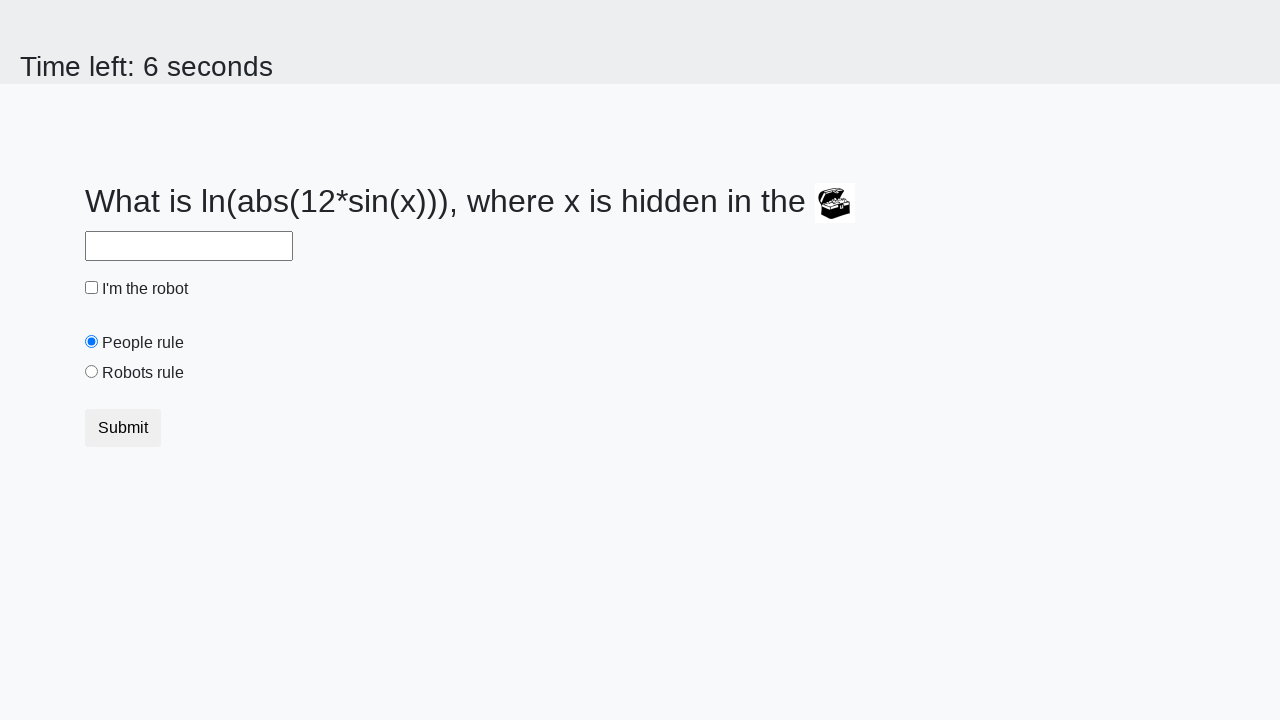

Retrieved valuex attribute from treasure element
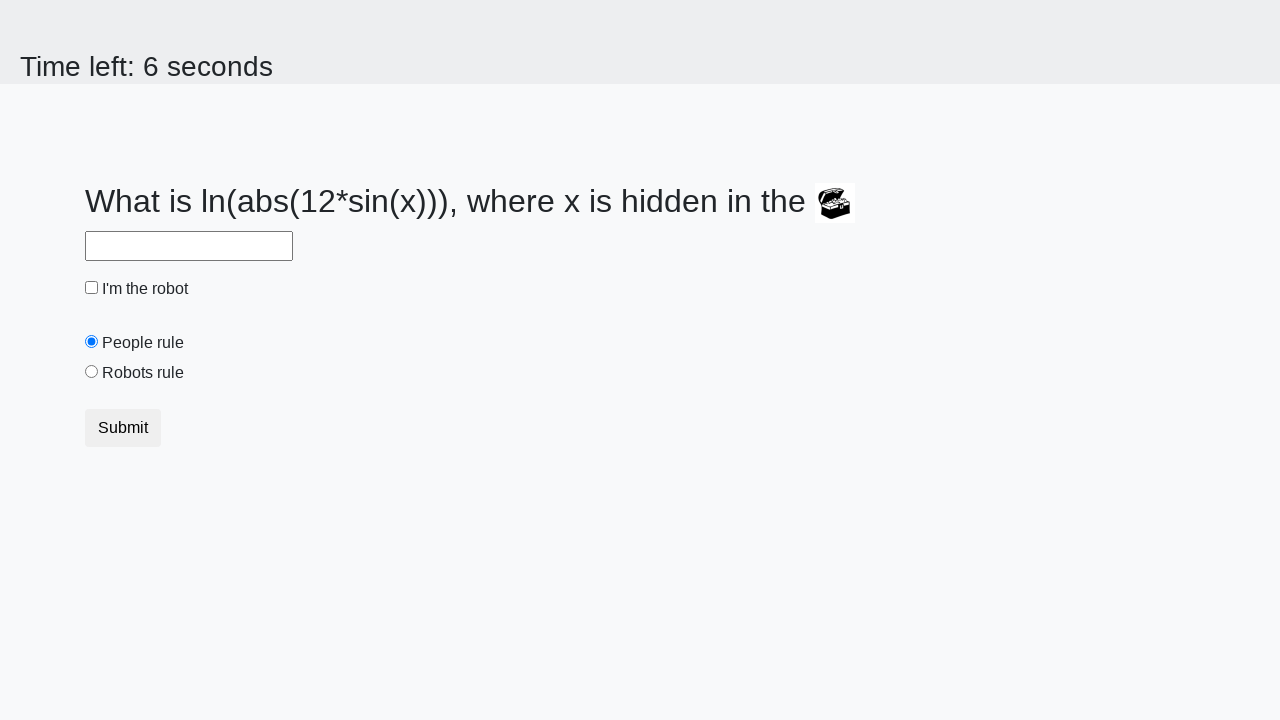

Calculated mathematical result using logarithm formula
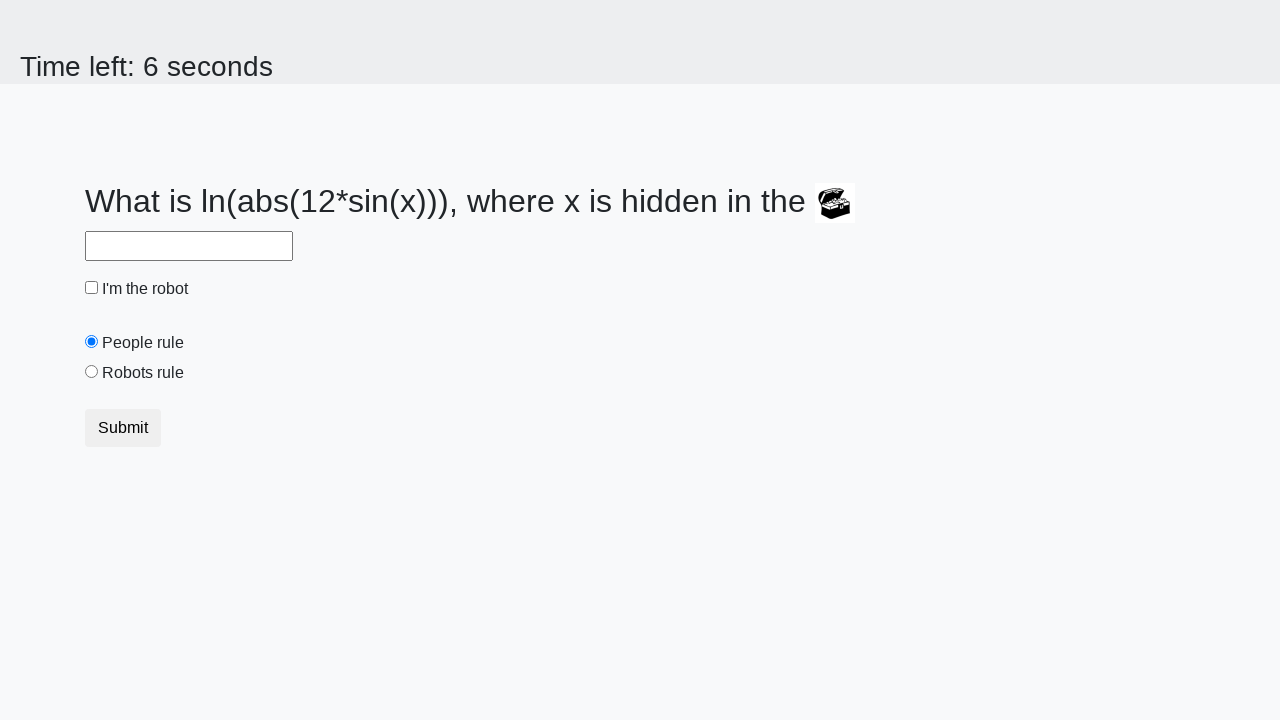

Filled answer field with calculated value on #answer
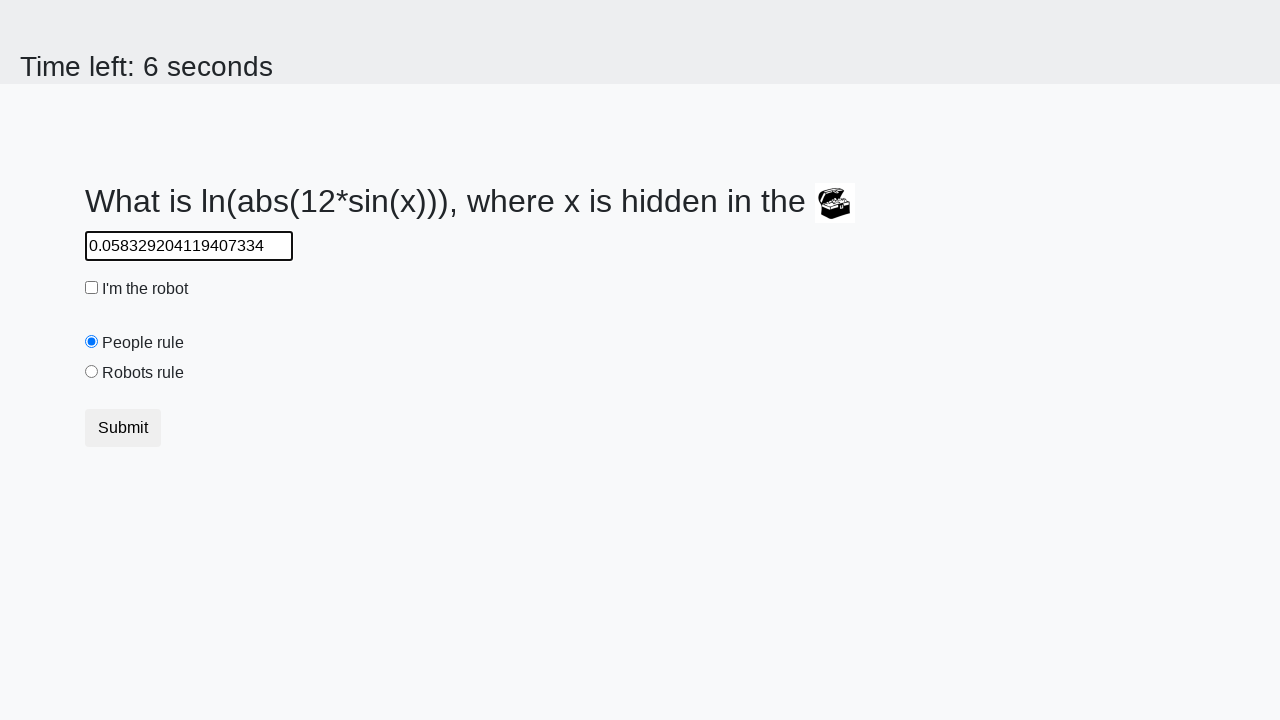

Clicked robot checkbox at (92, 288) on #robotCheckbox
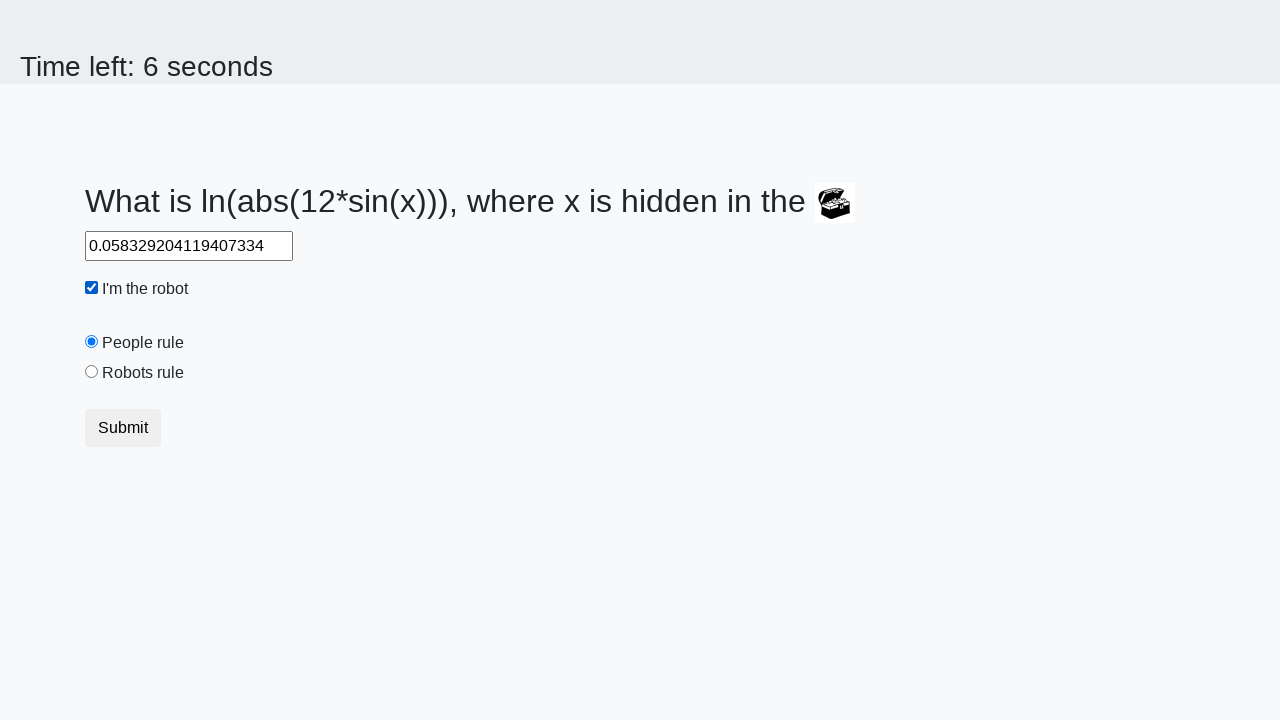

Clicked robots rule radio button at (92, 372) on #robotsRule
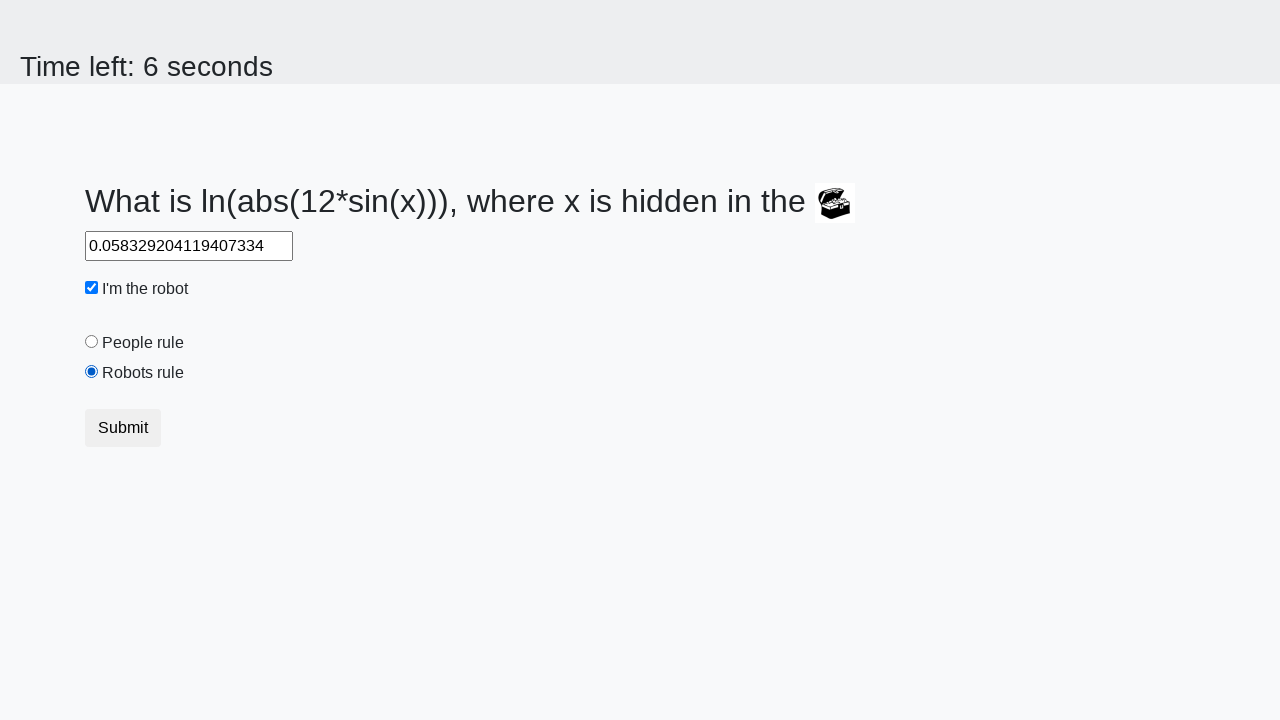

Clicked submit button to submit the form at (123, 428) on button.btn
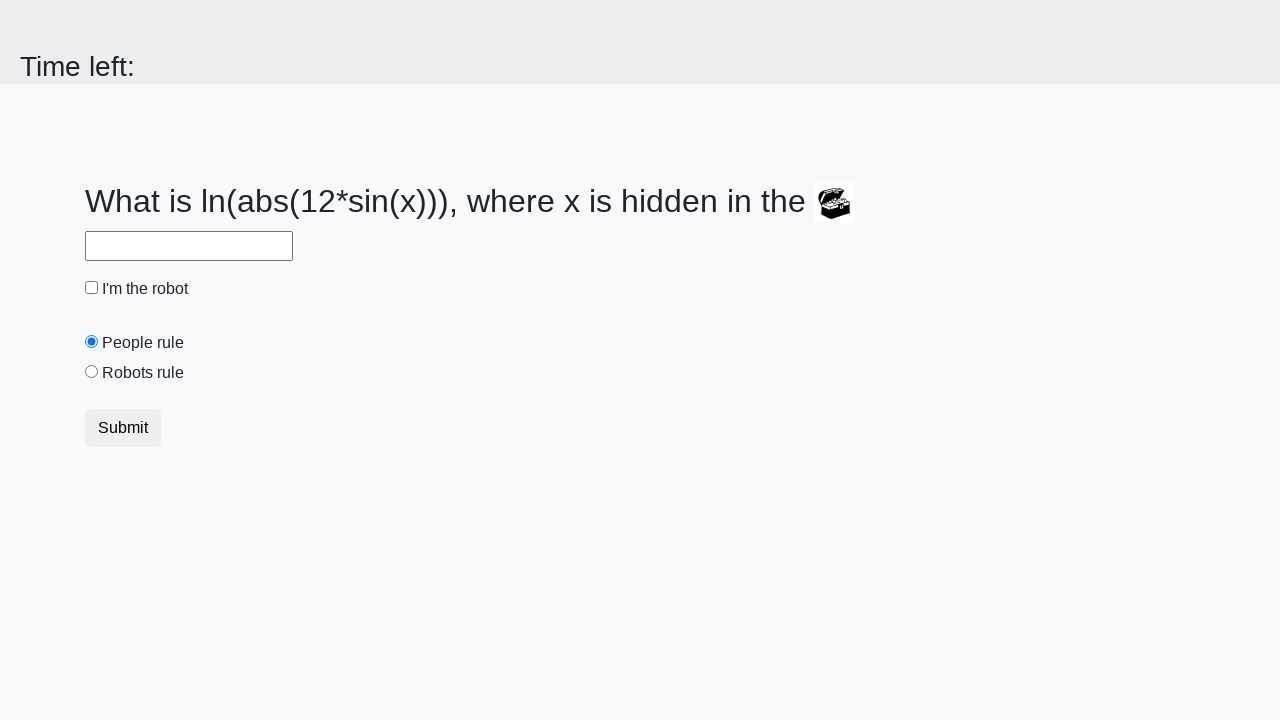

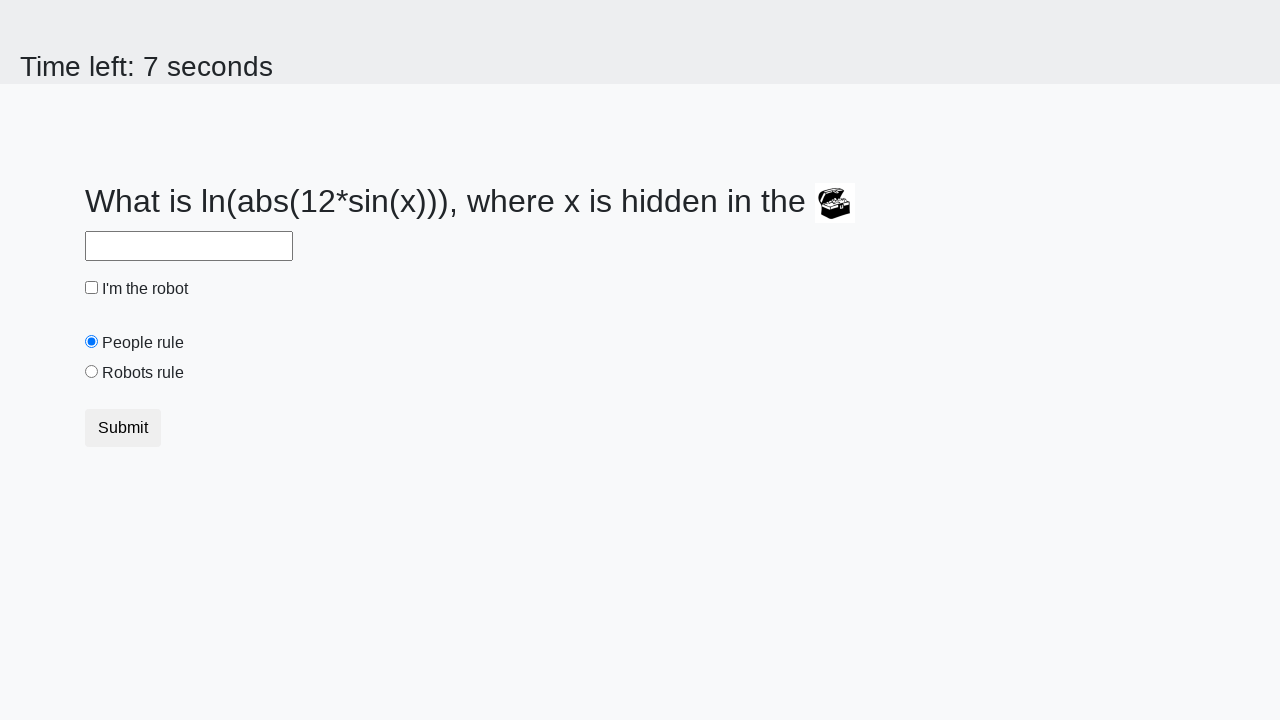